Tests XPath sibling traversal by locating a button element using parent-to-child and sibling-to-sibling navigation, then verifying its text content.

Starting URL: https://rahulshettyacademy.com/AutomationPractice/

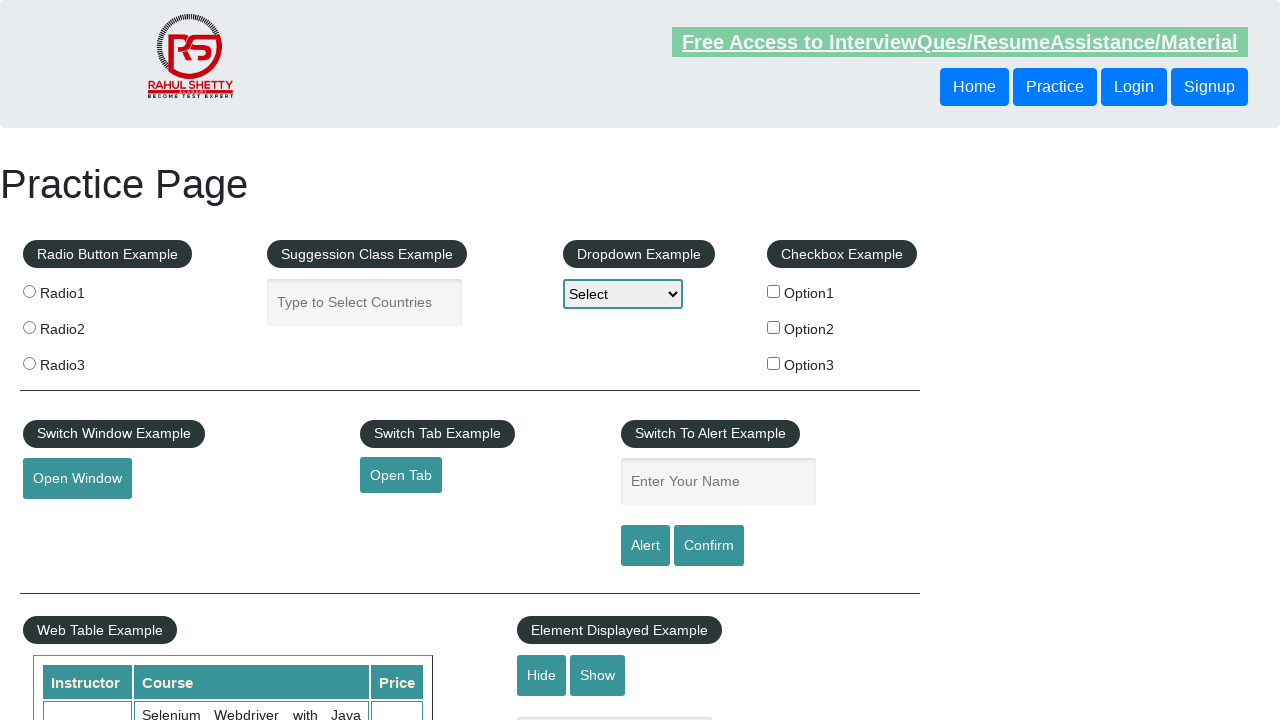

Waited for header buttons to become visible
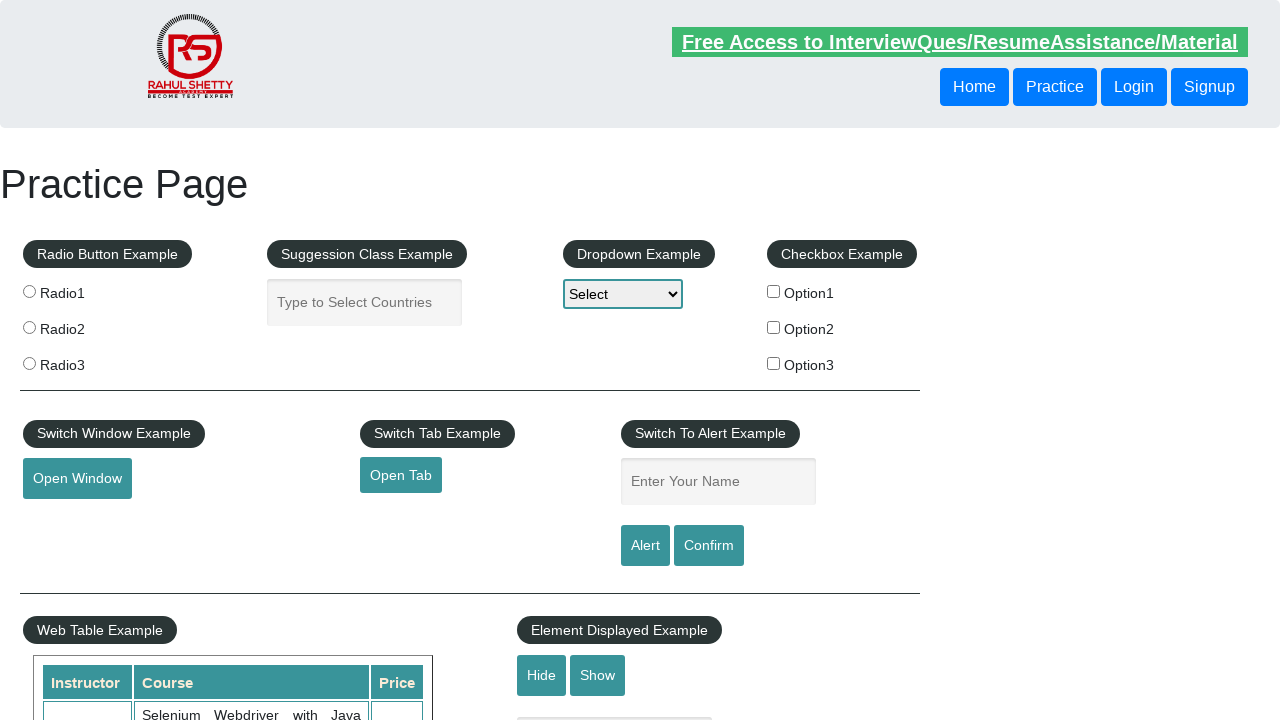

Located button using XPath sibling traversal and retrieved text content
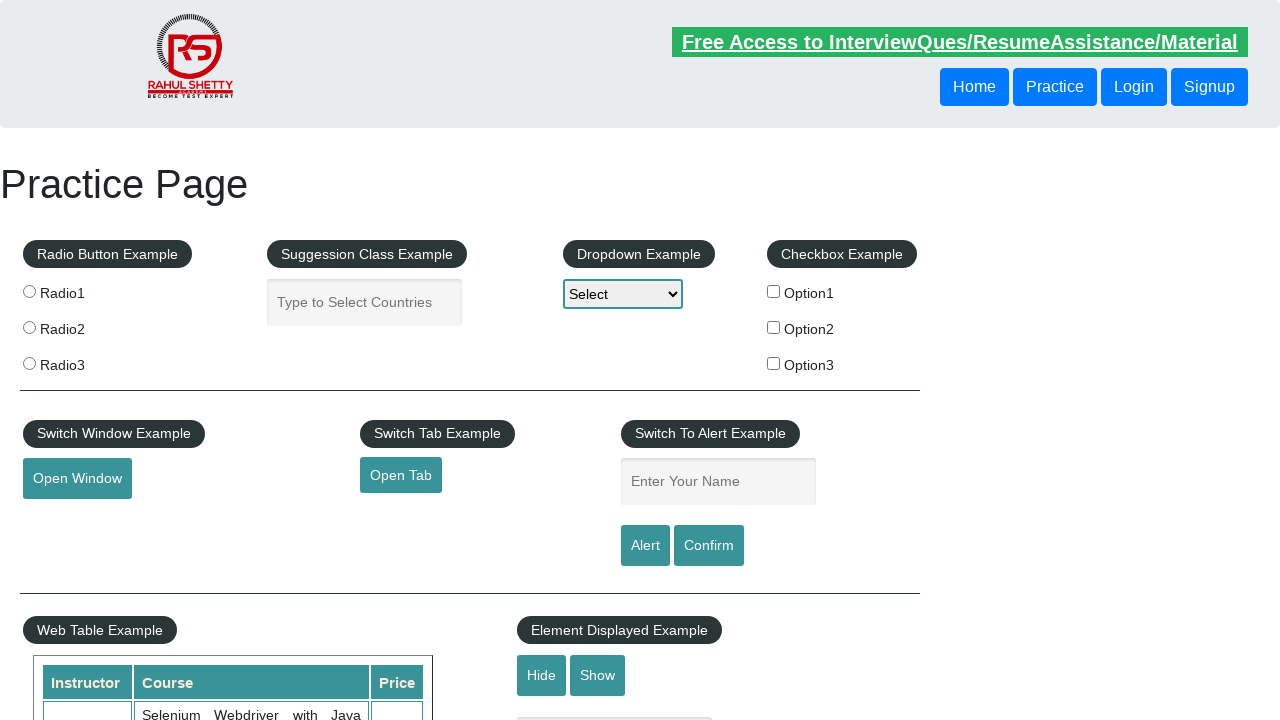

Verified button element is visible and accessible
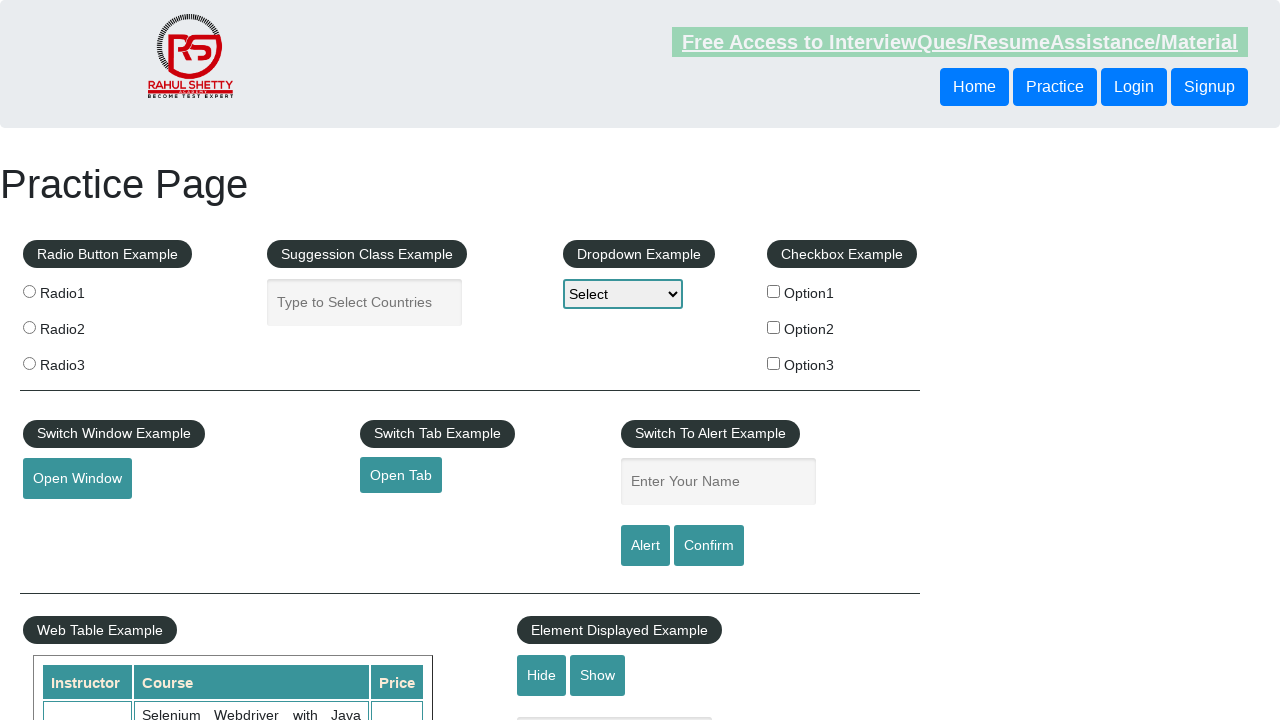

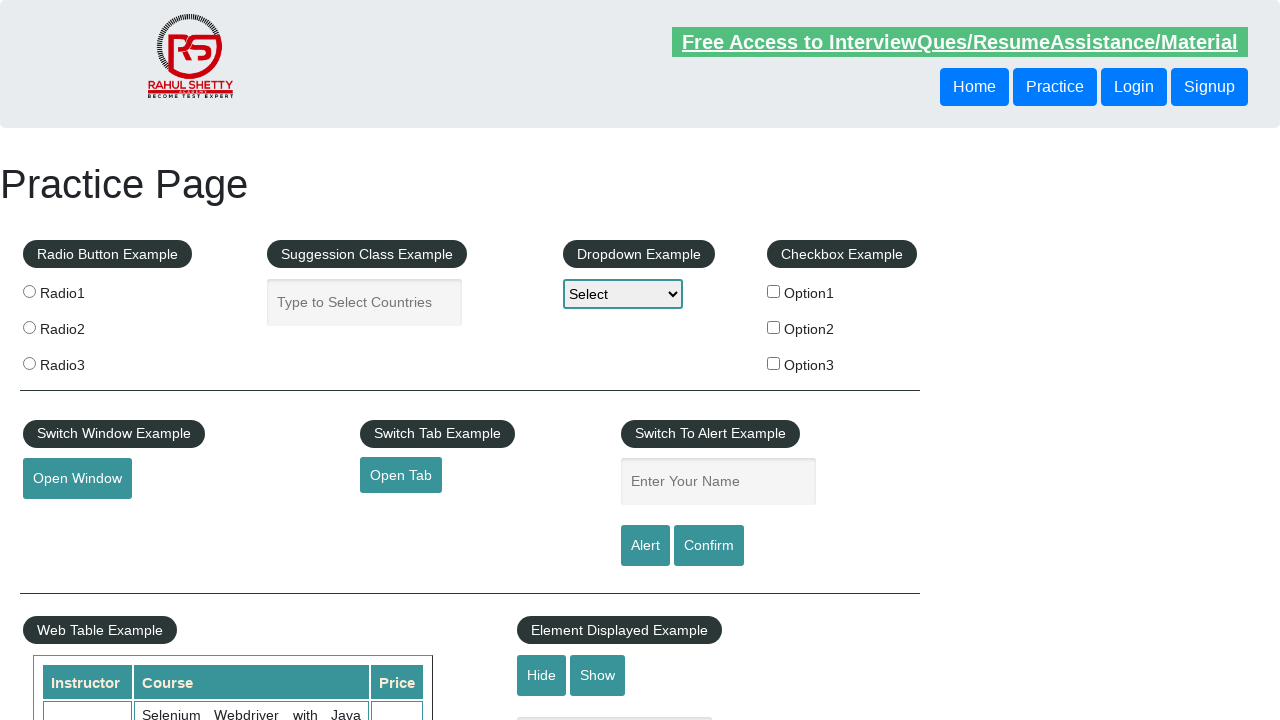